Tests browser alert and confirm dialog handling by clicking buttons that trigger alerts and confirmations

Starting URL: http://libraryinformationsystem.org/HtmlTest.htm

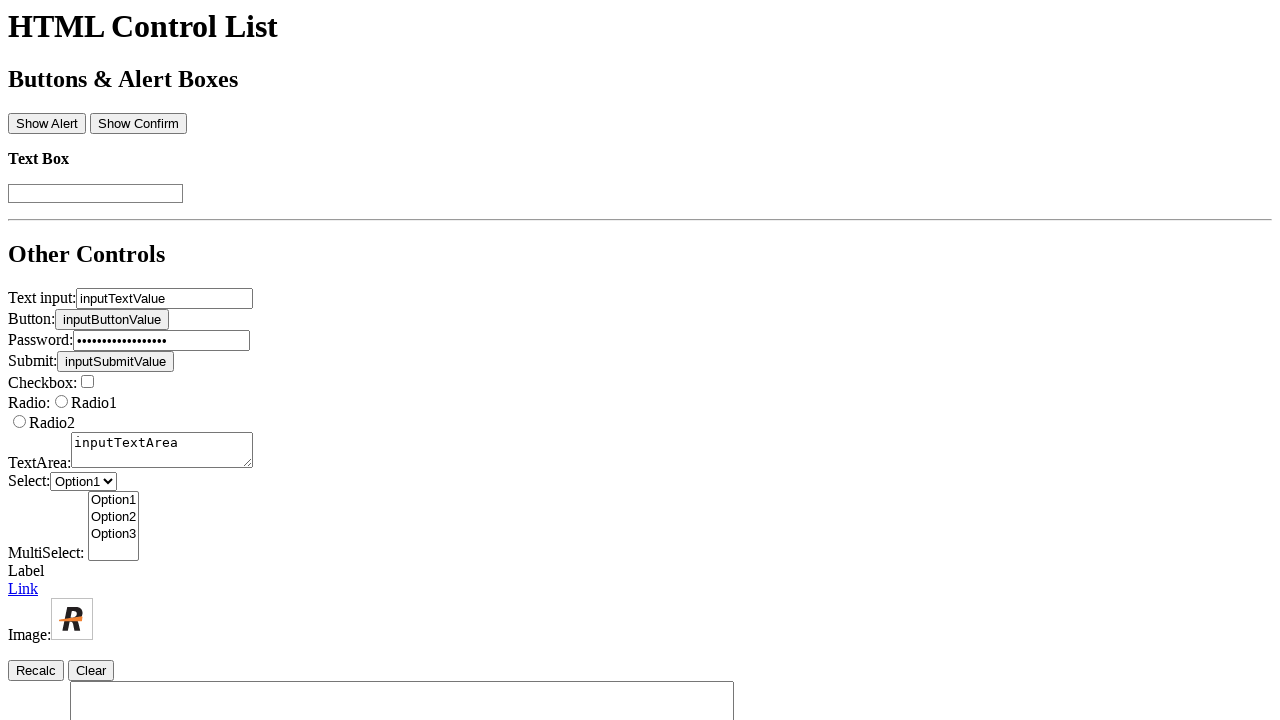

Alert button element loaded
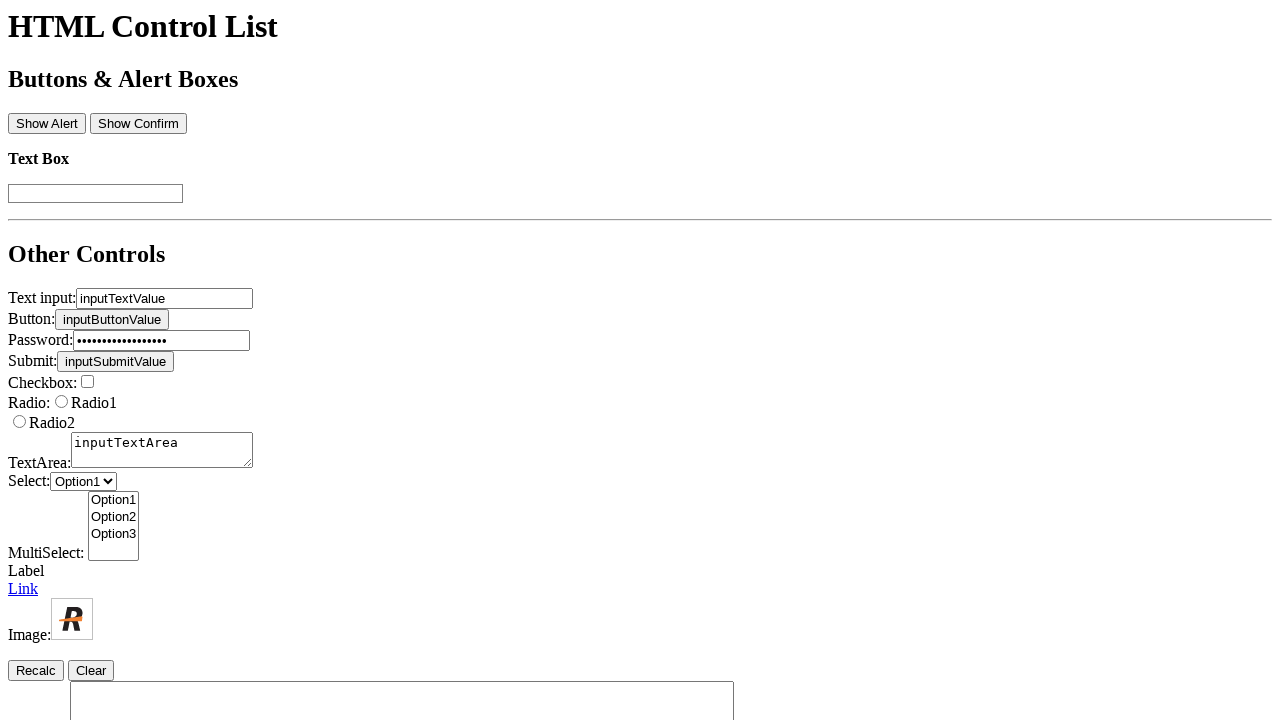

Set up dialog handler to accept alerts
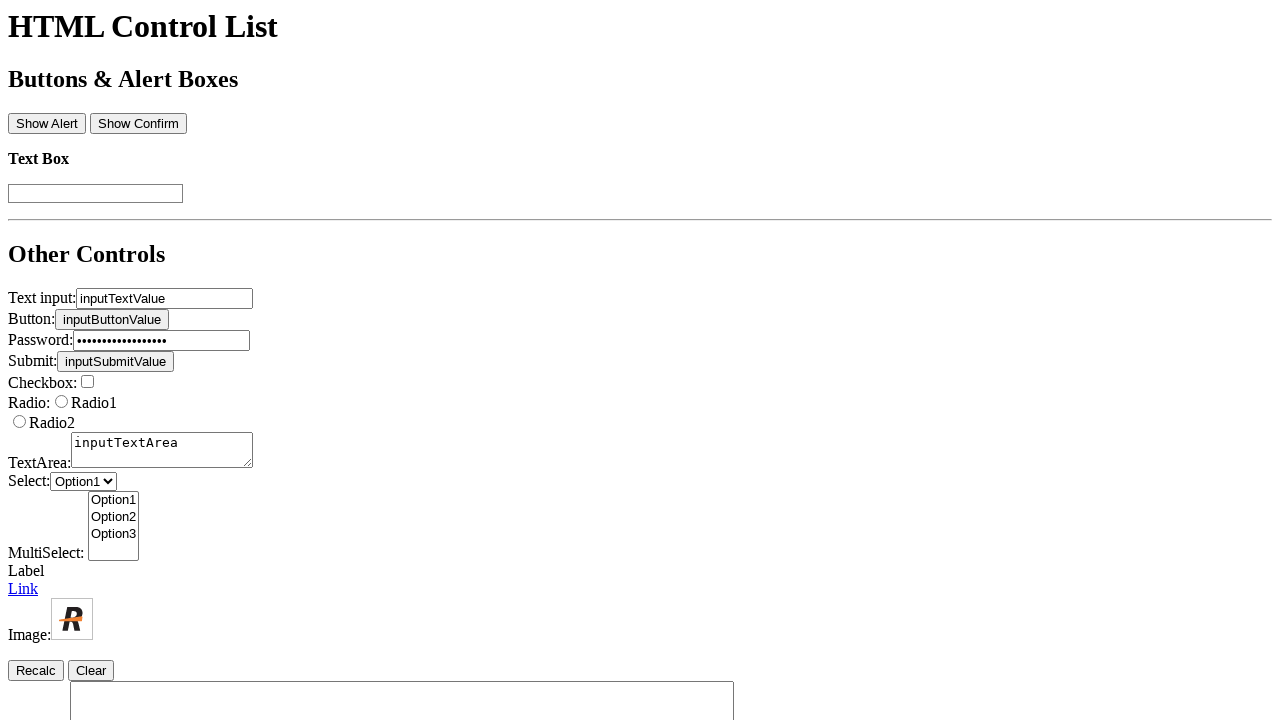

Clicked alert button, alert accepted at (47, 124) on #btnAlert
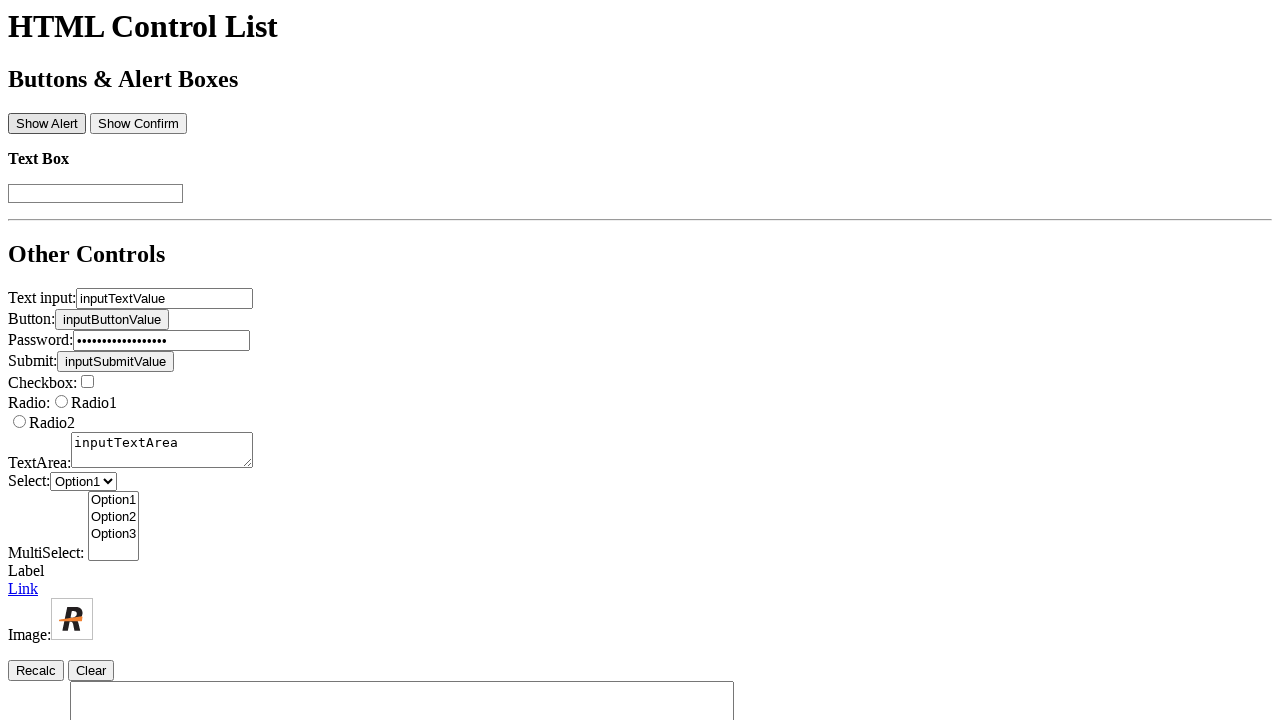

Waited 1 second for alert handling to complete
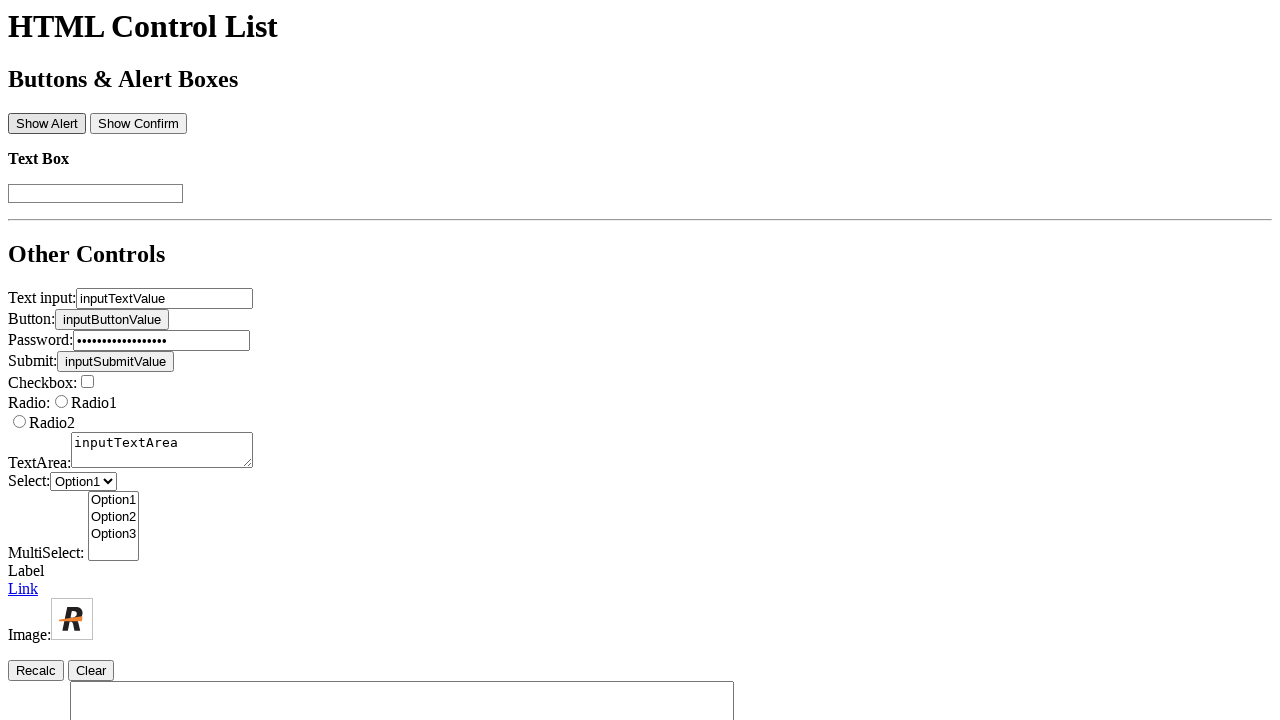

Set up dialog handler to dismiss confirmations
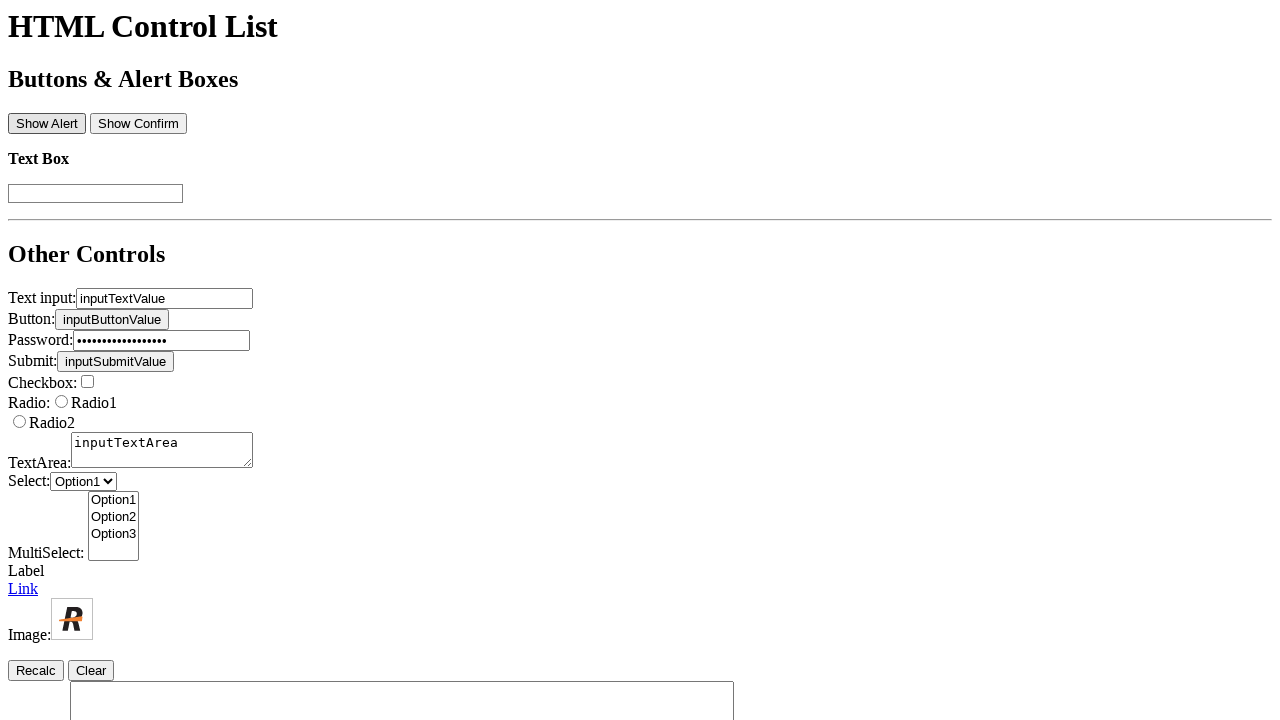

Clicked confirm button, confirmation dismissed at (138, 124) on #btnConfirm
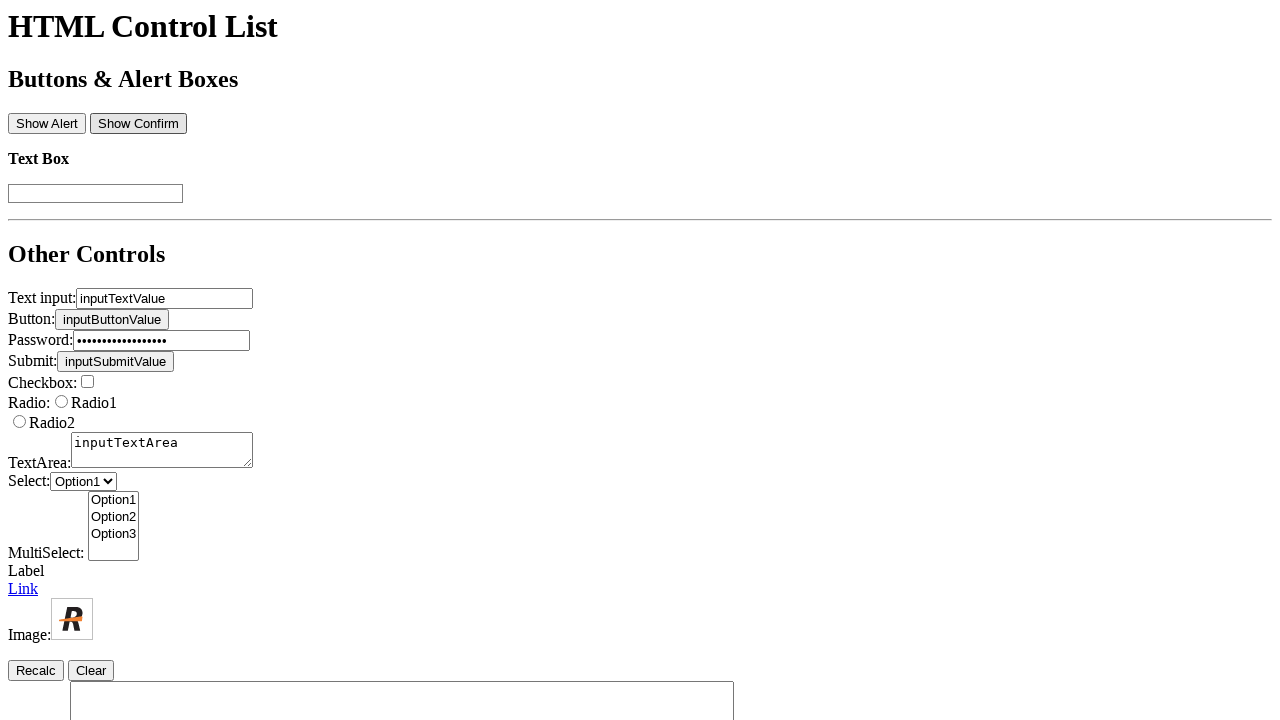

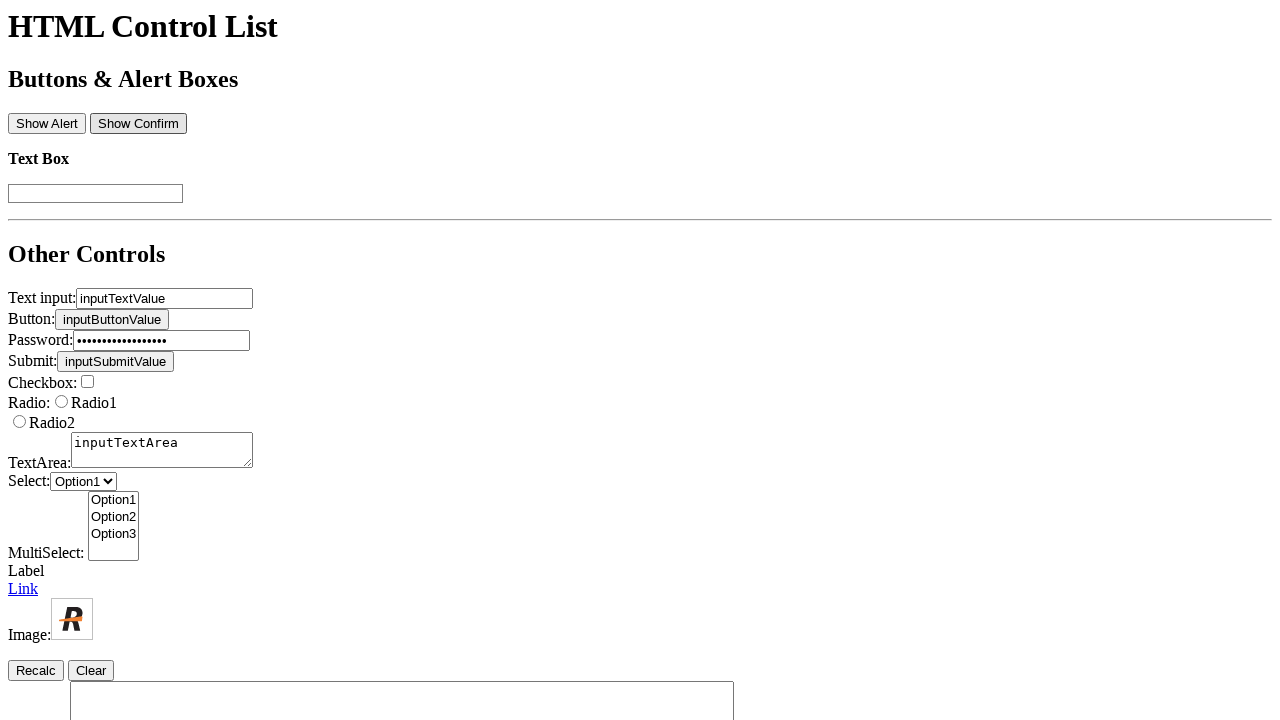